Tests clicking a JavaScript confirm dialog and accepting it by clicking OK

Starting URL: https://the-internet.herokuapp.com/javascript_alerts

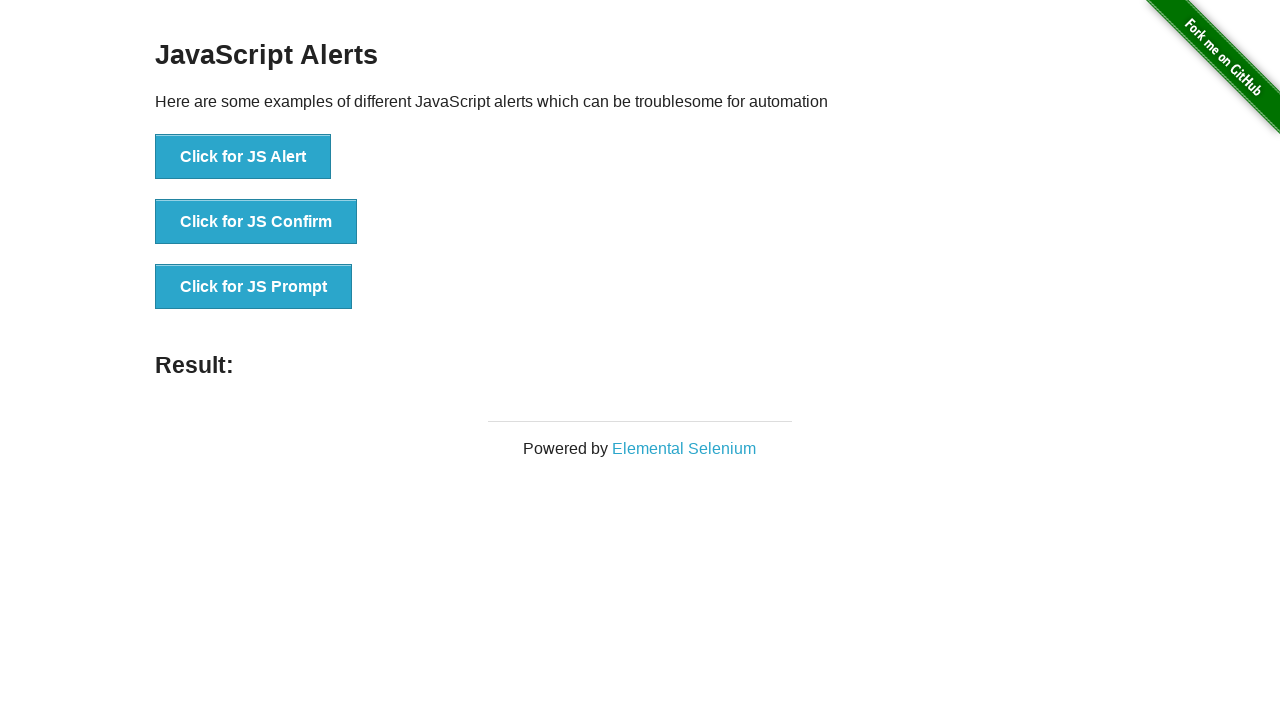

Set up dialog handler to accept confirm dialogs
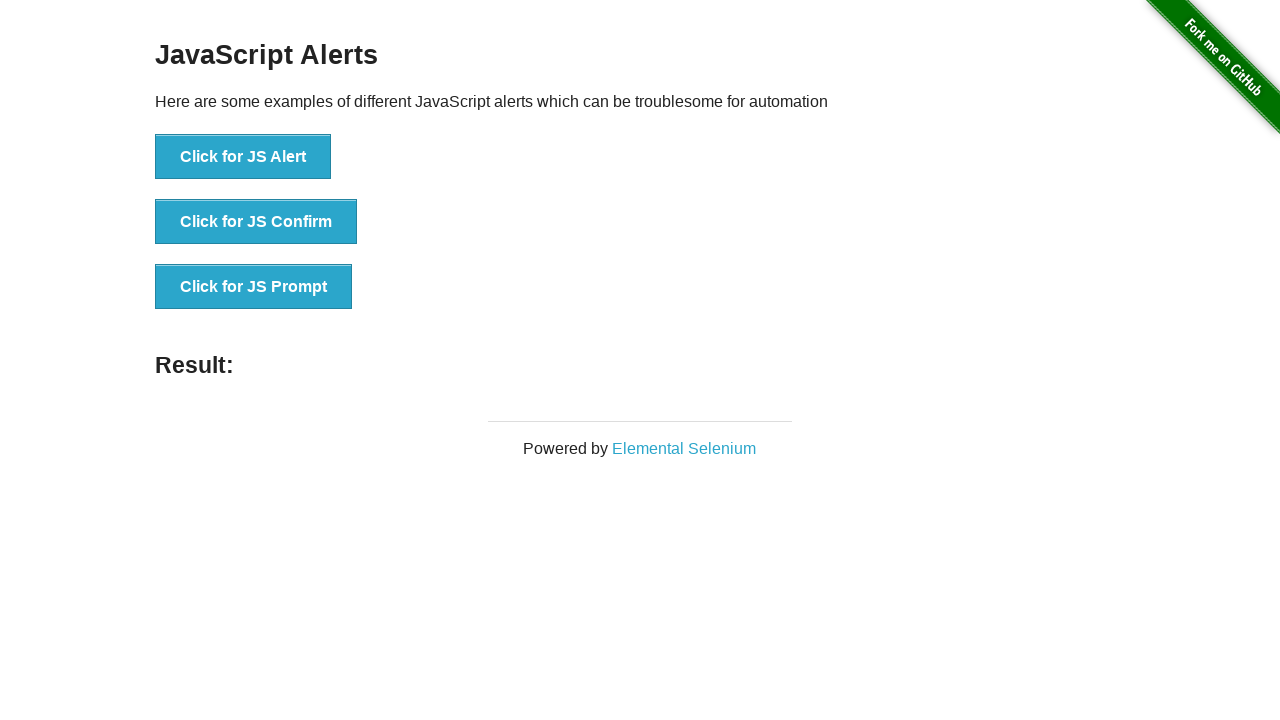

Clicked the JavaScript Confirm button at (256, 222) on button[onclick='jsConfirm()']
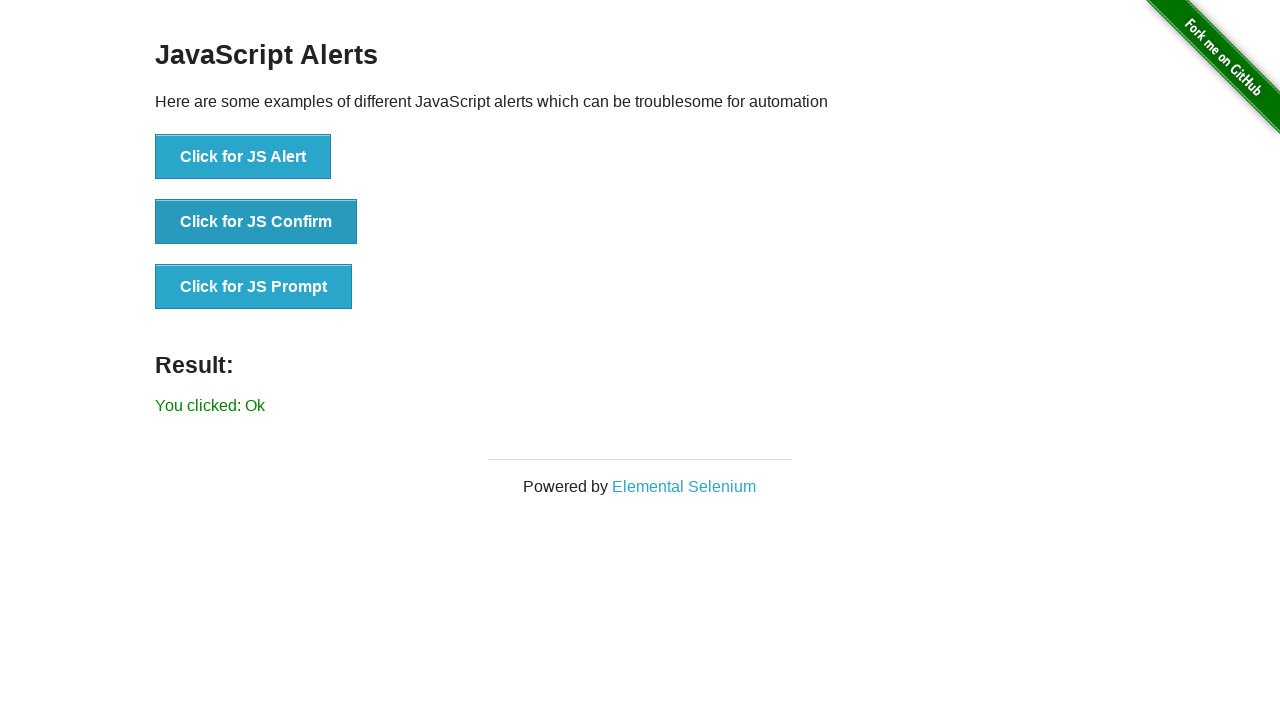

Result text appeared after accepting confirm dialog
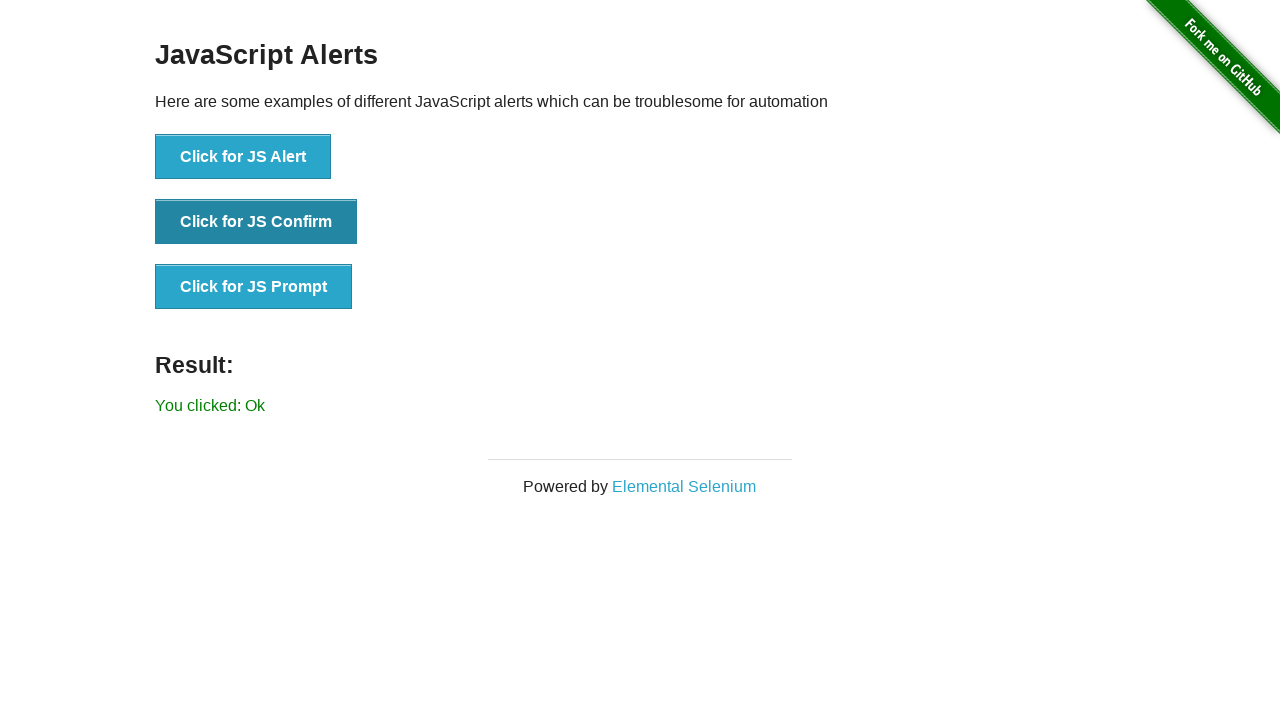

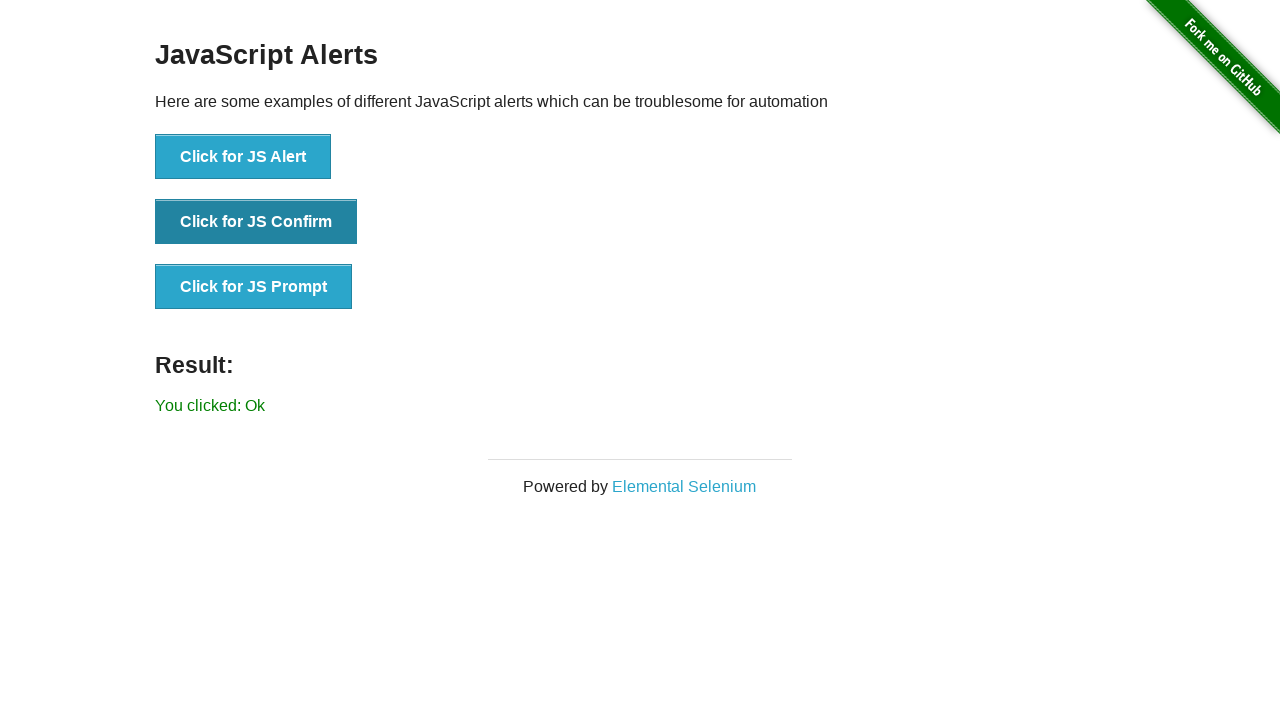